Fills out a basic HTML form including username, password, comments, checkboxes, and radio buttons, then submits the form

Starting URL: https://testpages.herokuapp.com/styled/basic-html-form-test.html

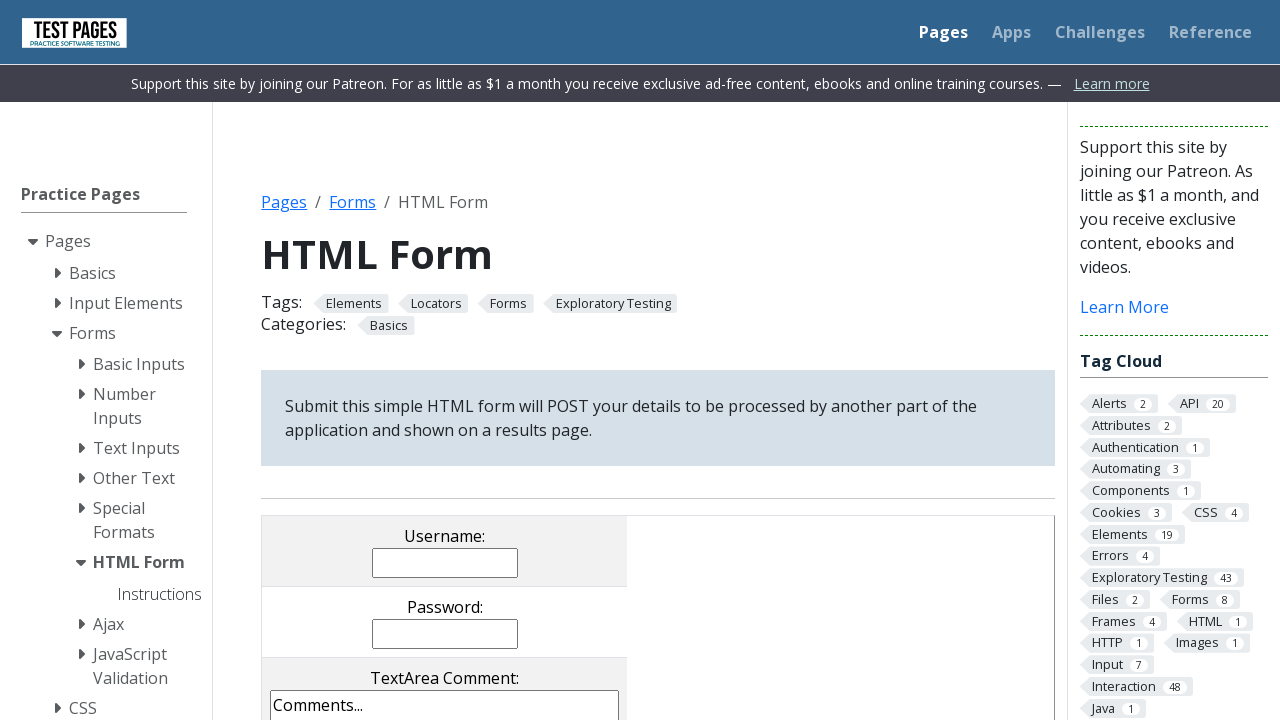

Filled username field with 'Sorin Foca' on input[name='username']
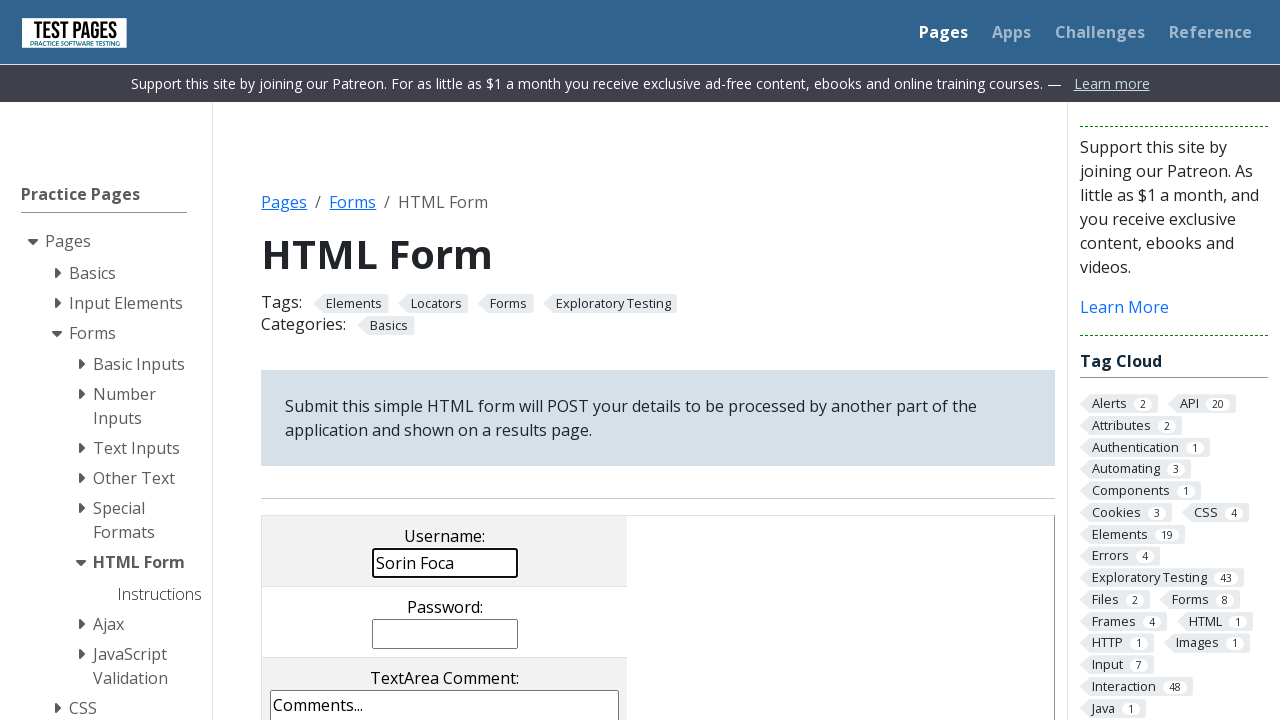

Filled password field with 'password123' on input[name='password']
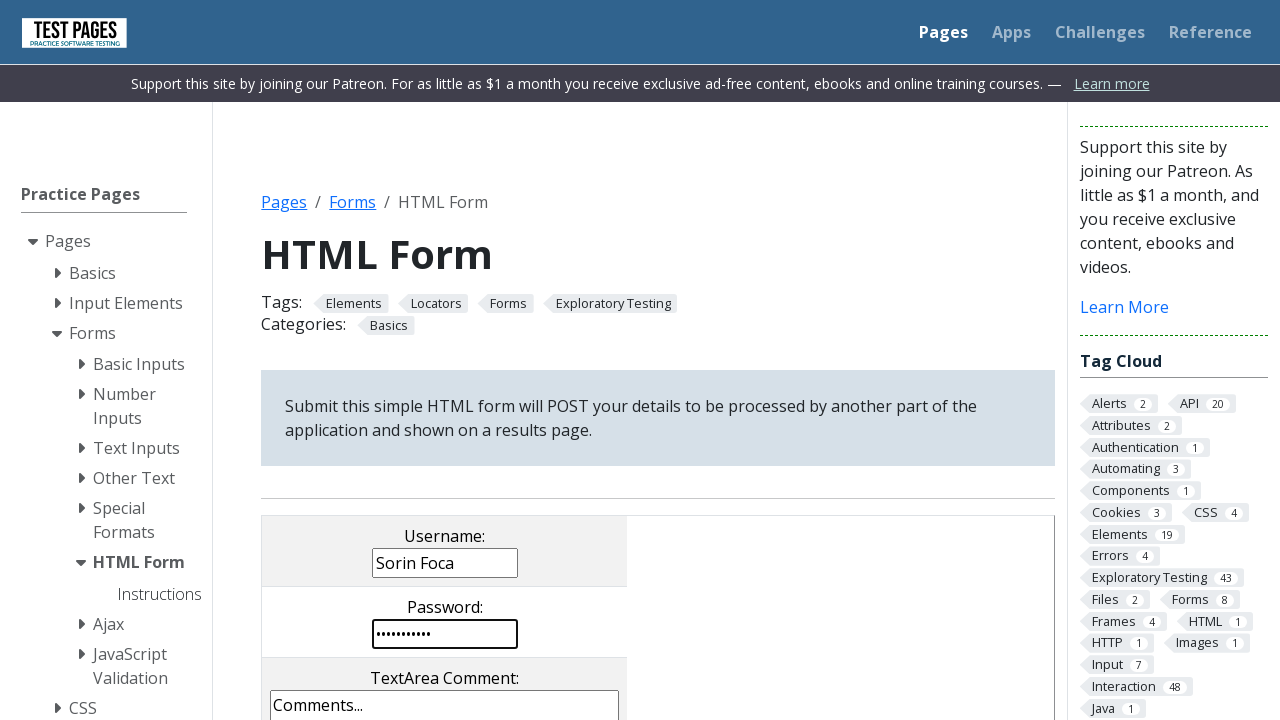

Filled comments field with provided text on textarea[name='comments']
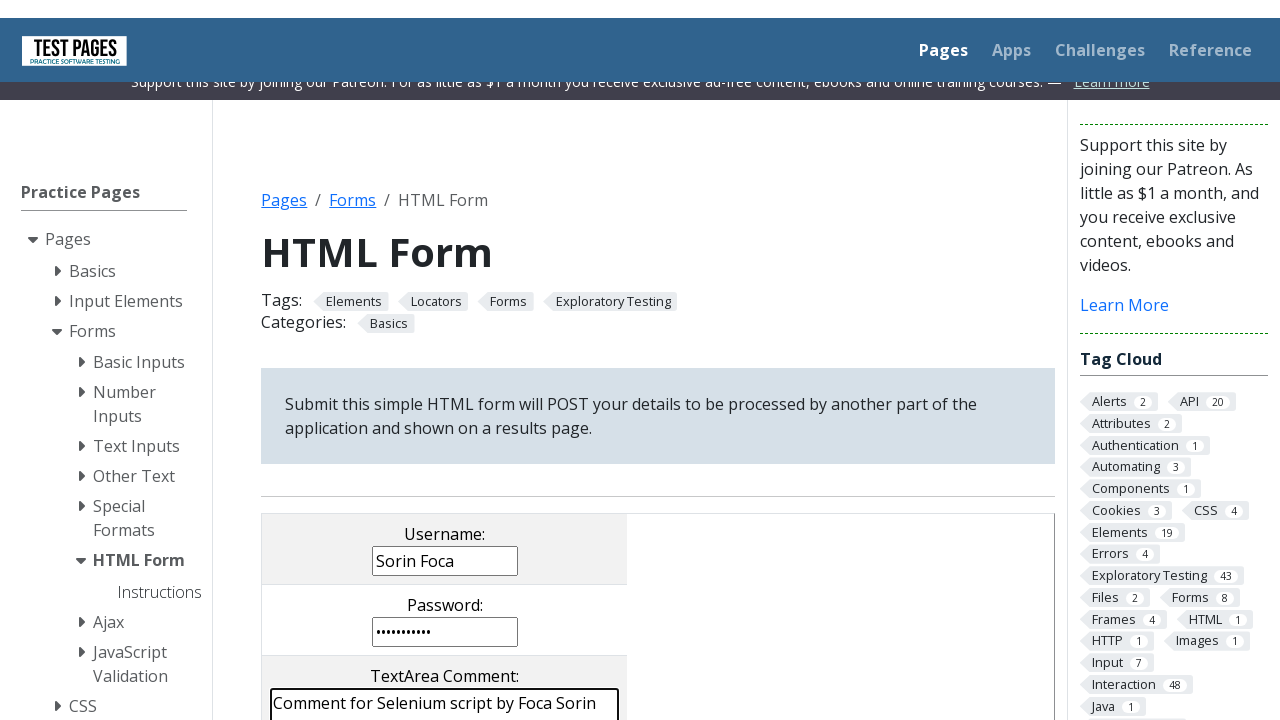

Clicked first checkbox at (299, 360) on xpath=//*[@id='HTMLFormElements']/table/tbody/tr[5]/td/input[1]
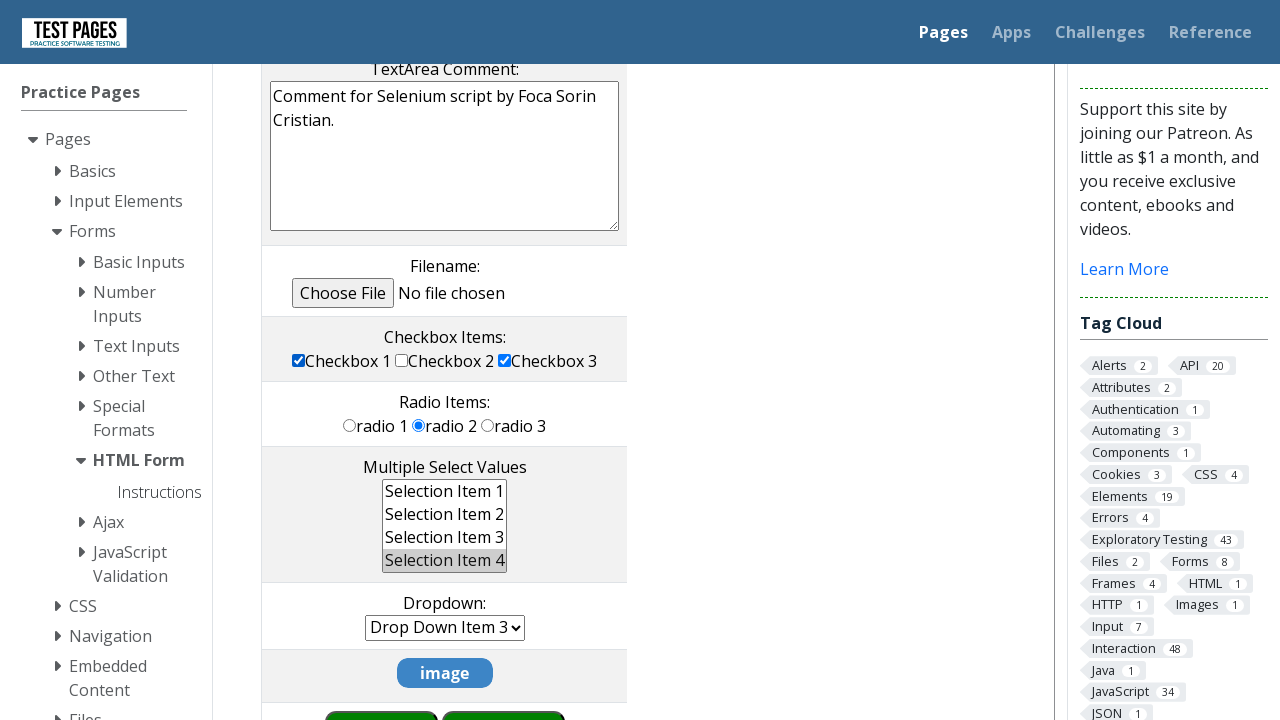

Clicked second checkbox at (402, 360) on xpath=//*[@id='HTMLFormElements']/table/tbody/tr[5]/td/input[2]
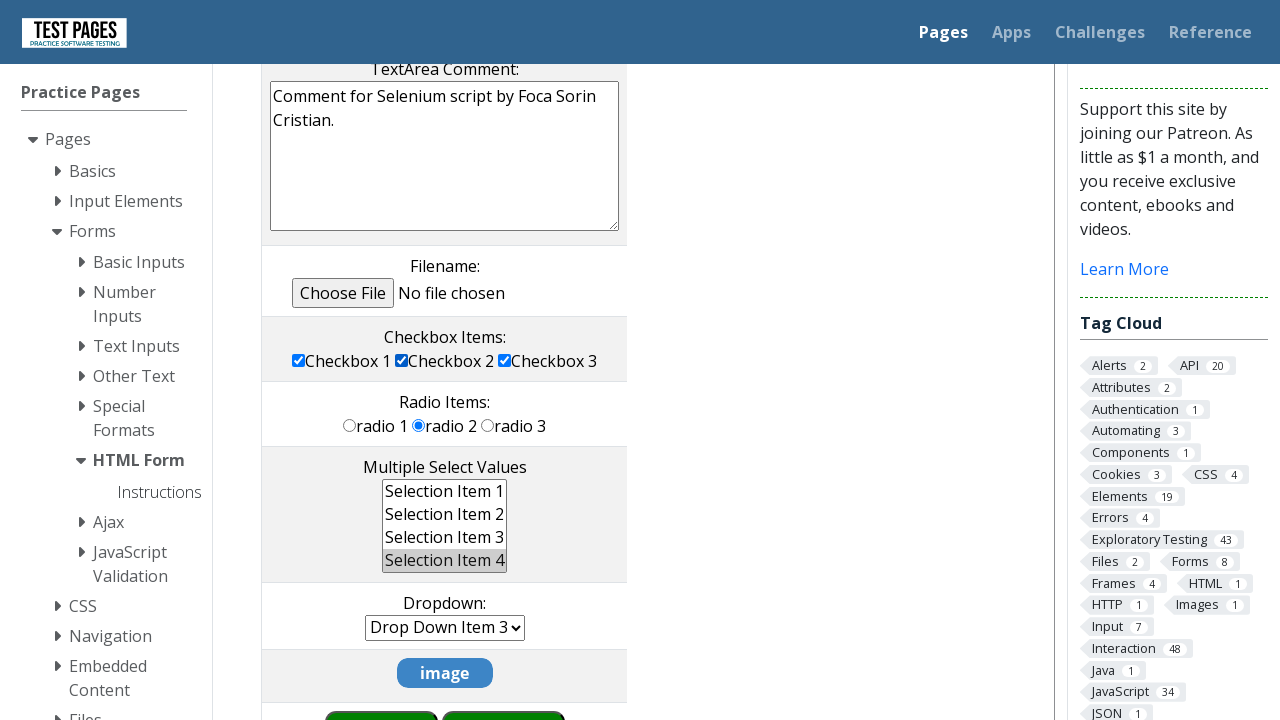

Clicked first radio button at (350, 425) on xpath=//*[@id='HTMLFormElements']/table/tbody/tr[6]/td/input[1]
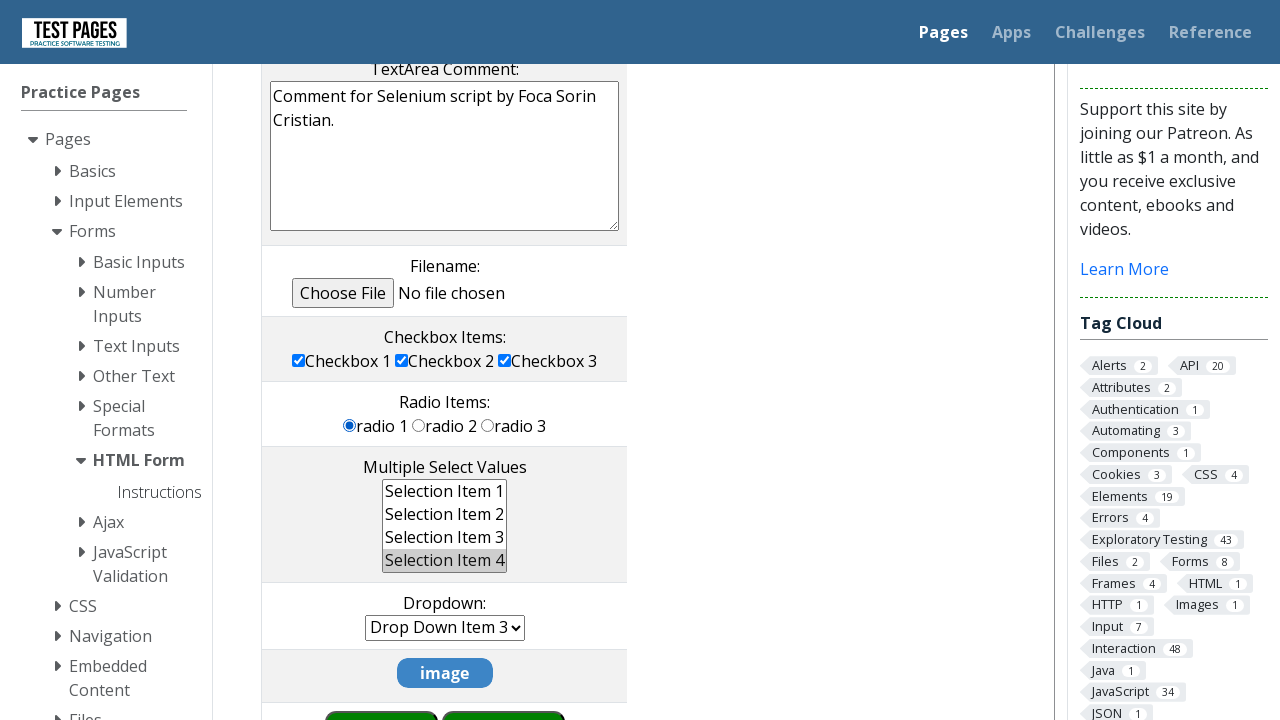

Located submit button
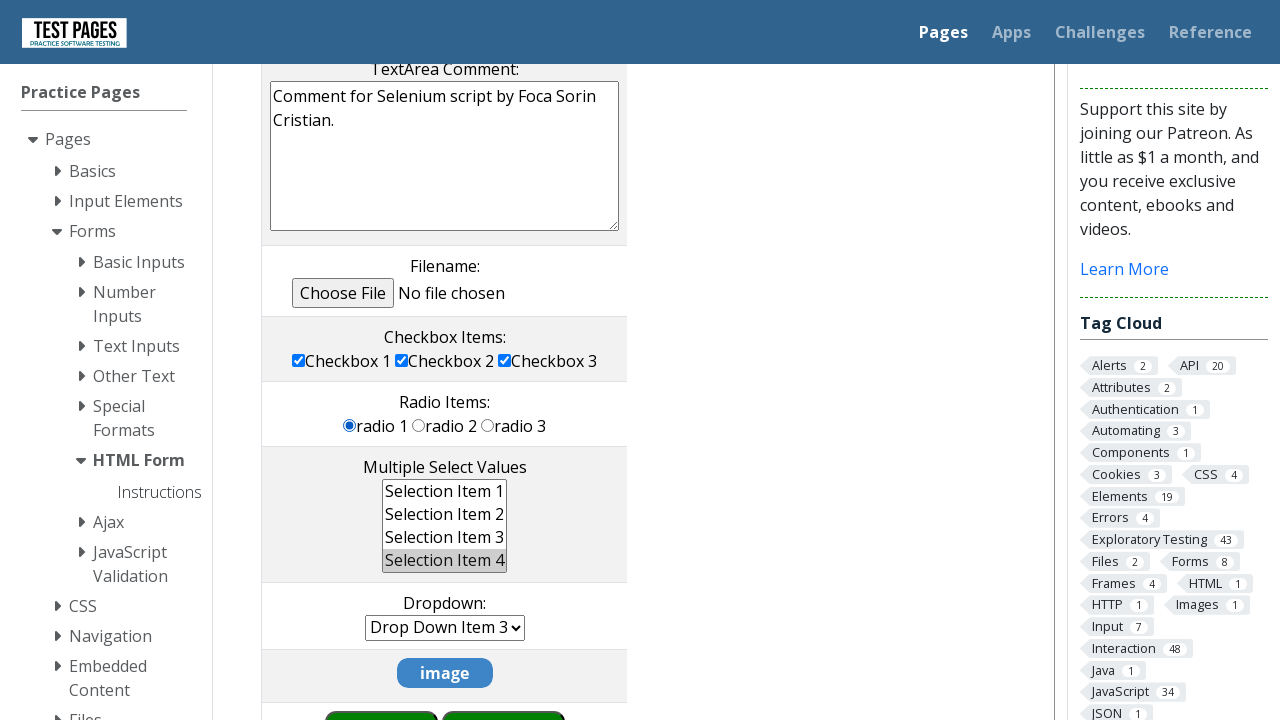

Scrolled submit button into view
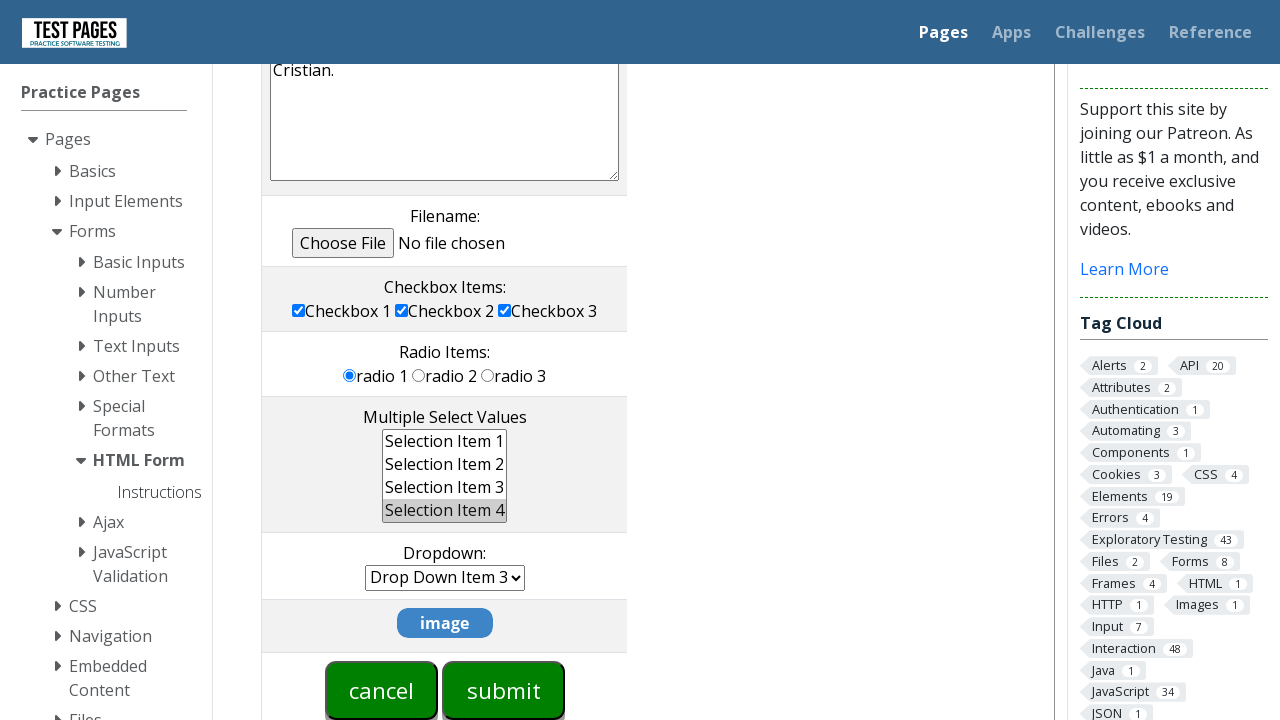

Clicked submit button to submit form at (504, 690) on xpath=//input[@type='submit']
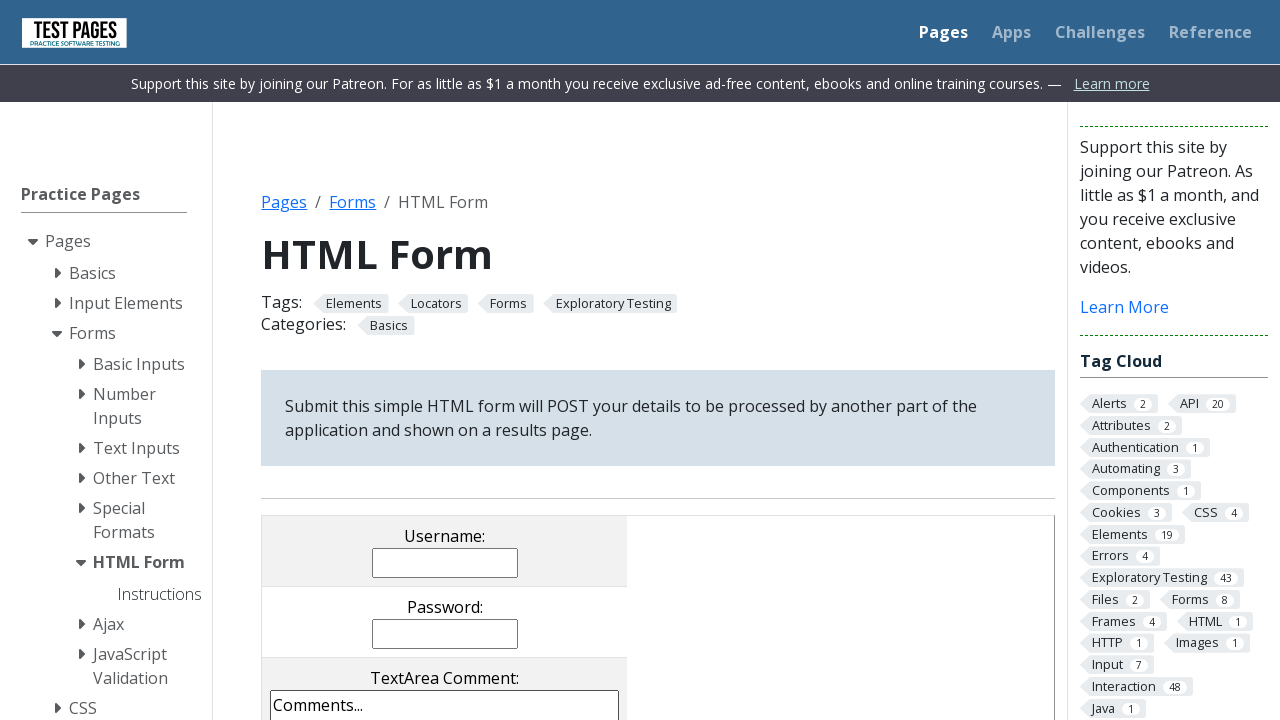

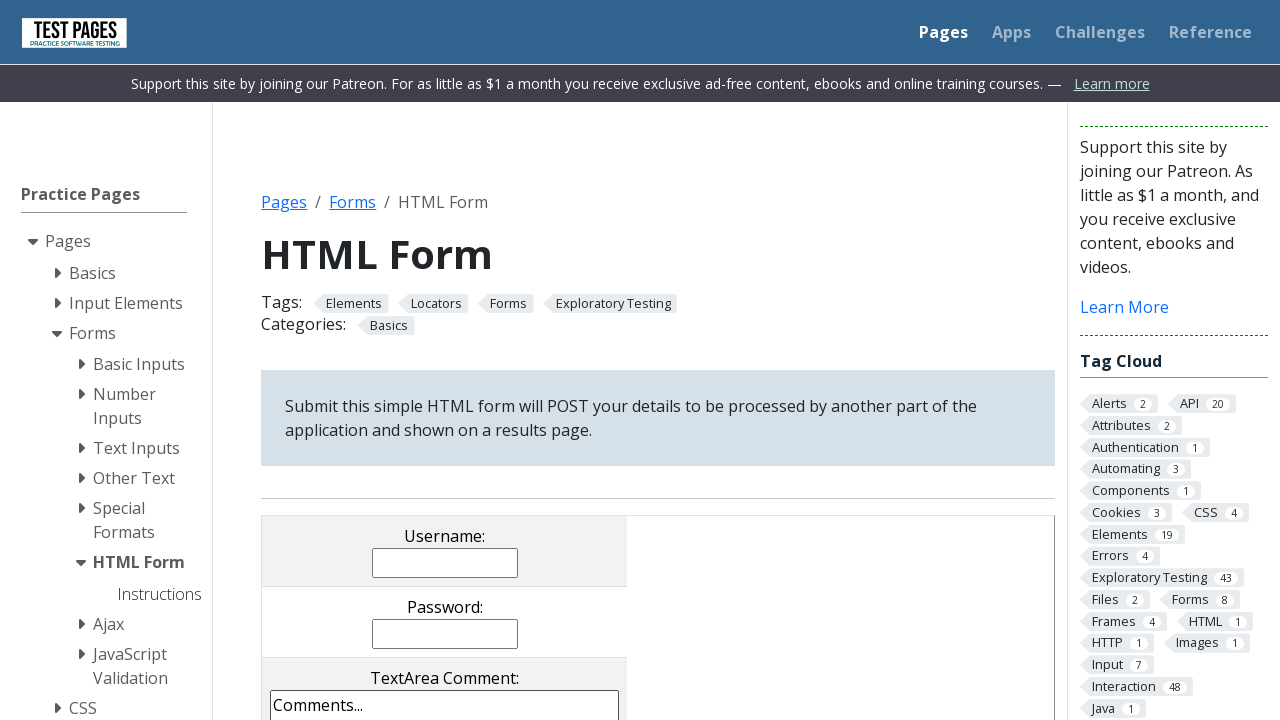